Tests nested iframe handling by navigating to a page with multiple iframes, switching to an outer iframe, then an inner iframe, and filling a text input field

Starting URL: https://demo.automationtesting.in/Frames.html

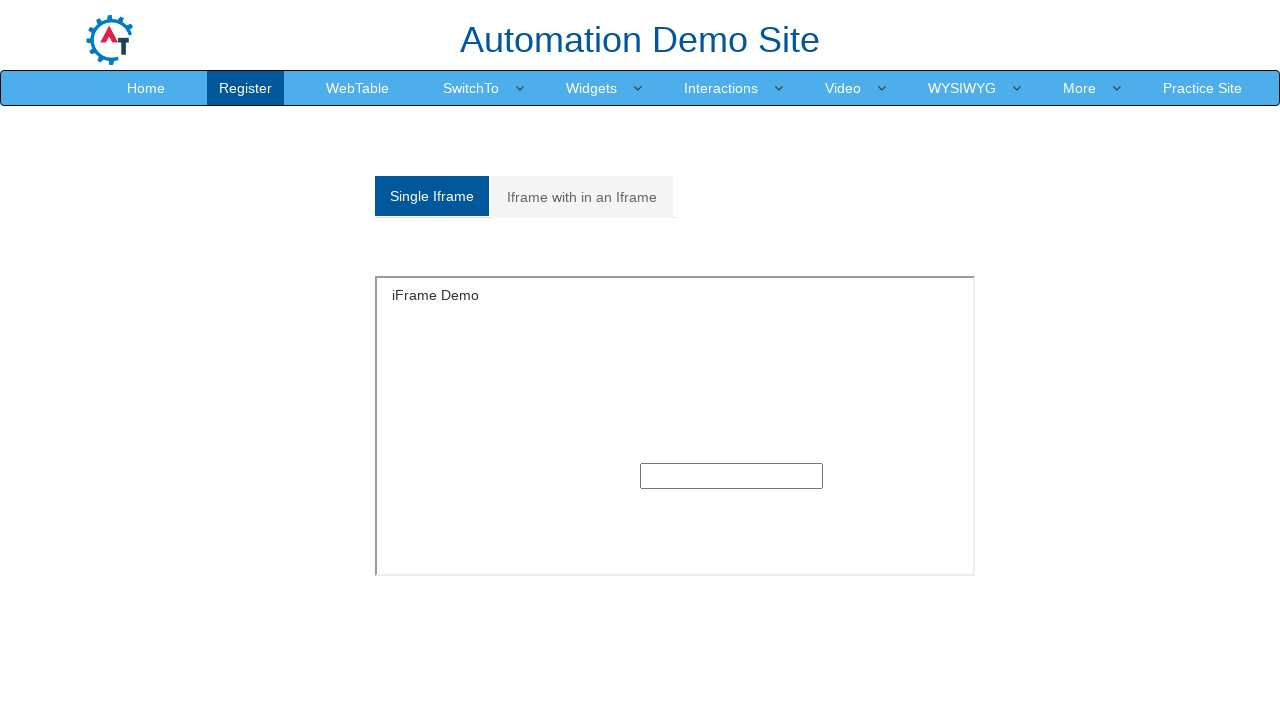

Clicked on multiple iframes tab/link at (582, 197) on xpath=/html/body/section/div[1]/div/div/div/div[1]/div/ul/li[2]/a
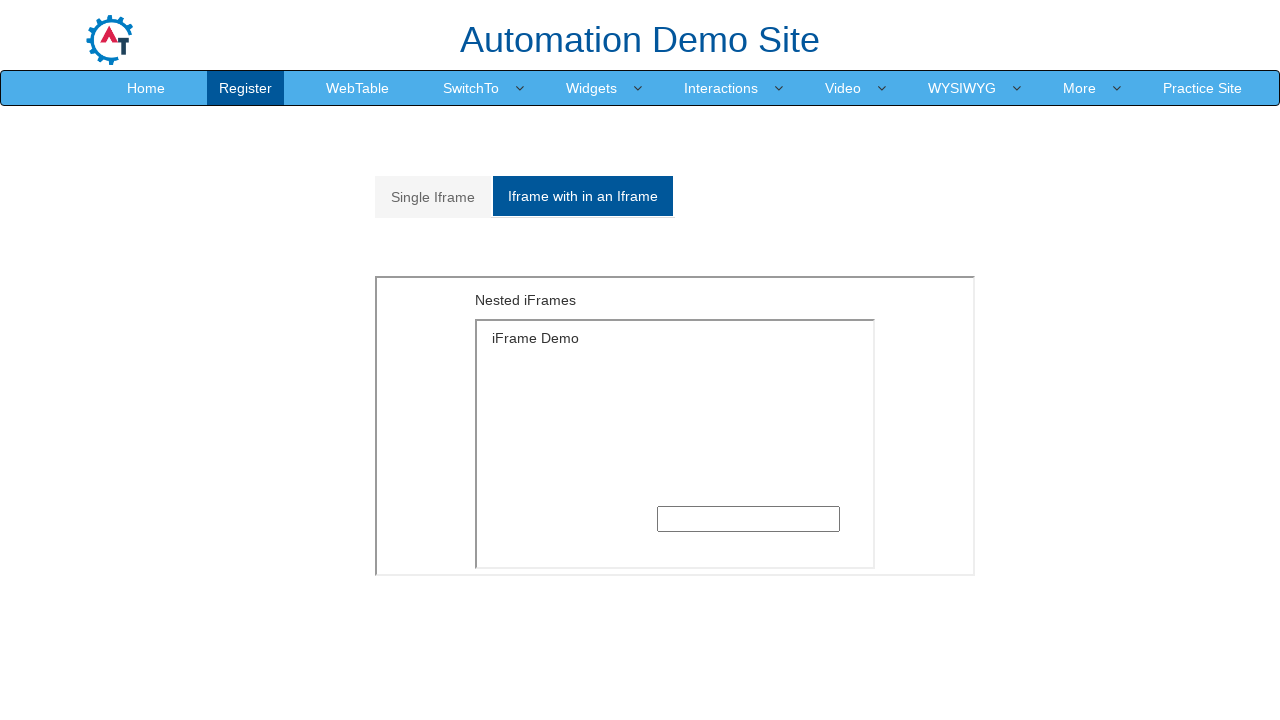

Located outer iframe
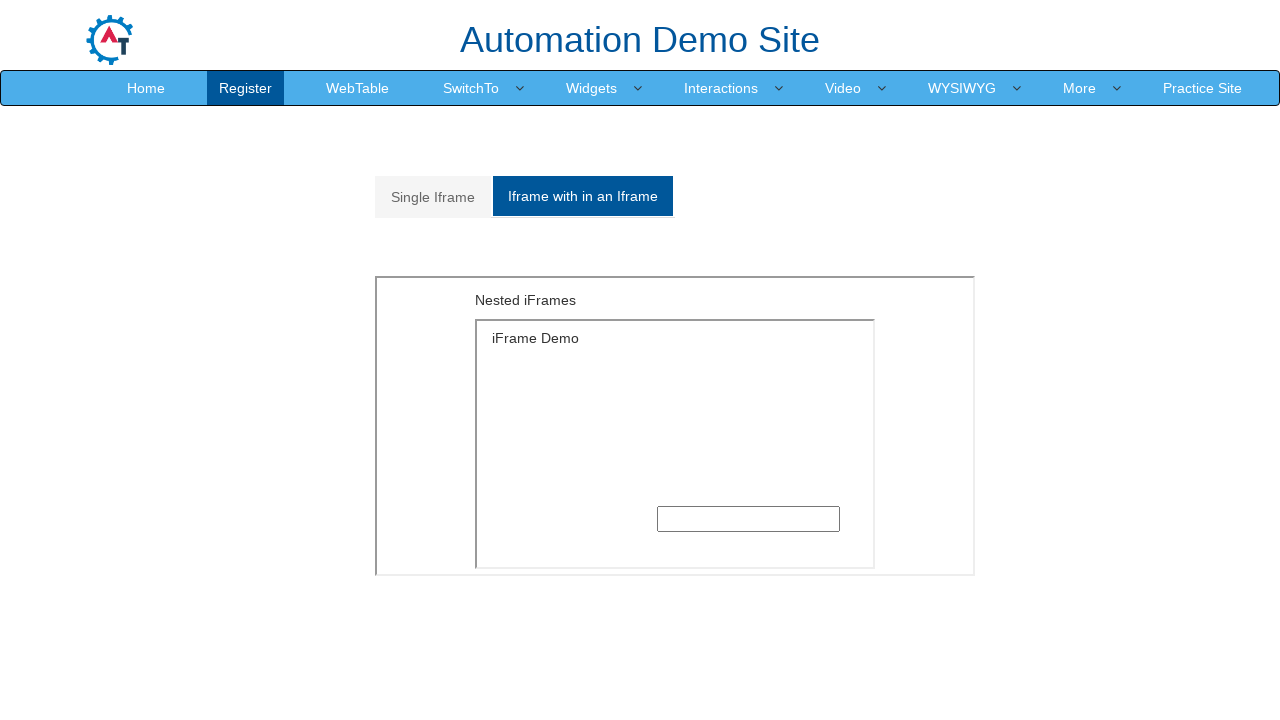

Located inner iframe within outer frame
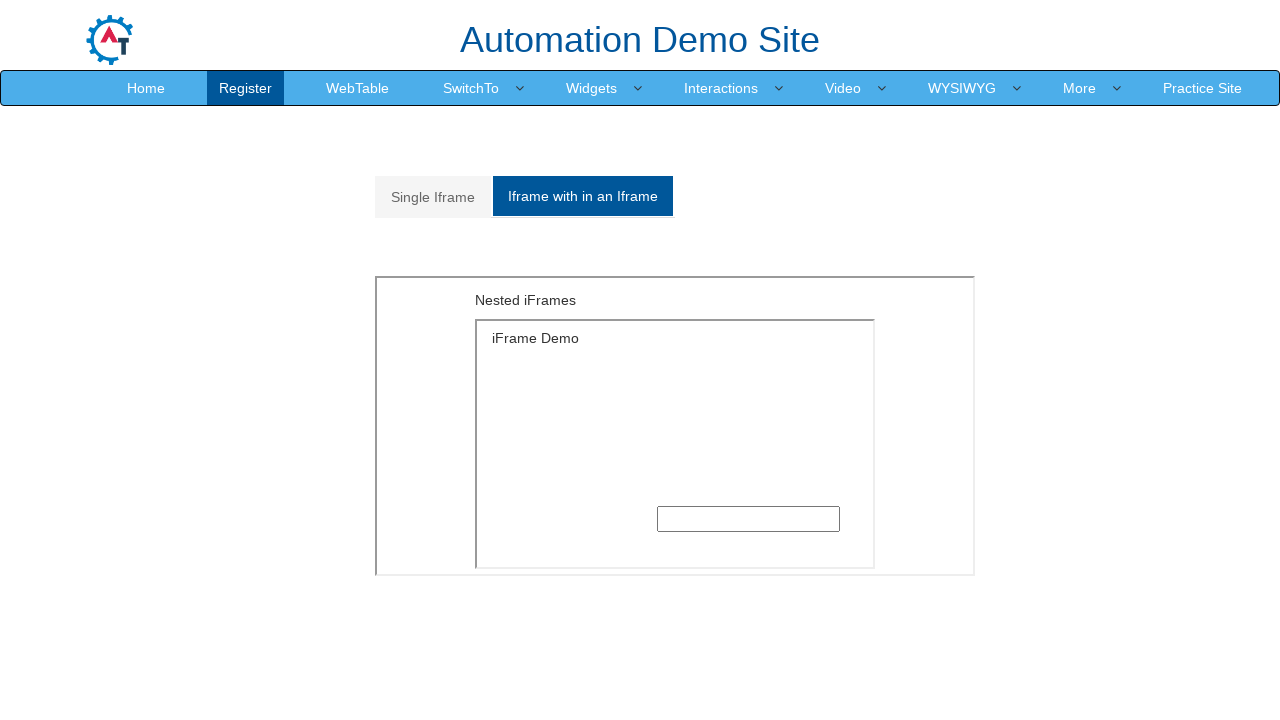

Filled text input field in nested iframe with 'sahil' on xpath=//*[@id='Multiple']/iframe >> internal:control=enter-frame >> xpath=/html/
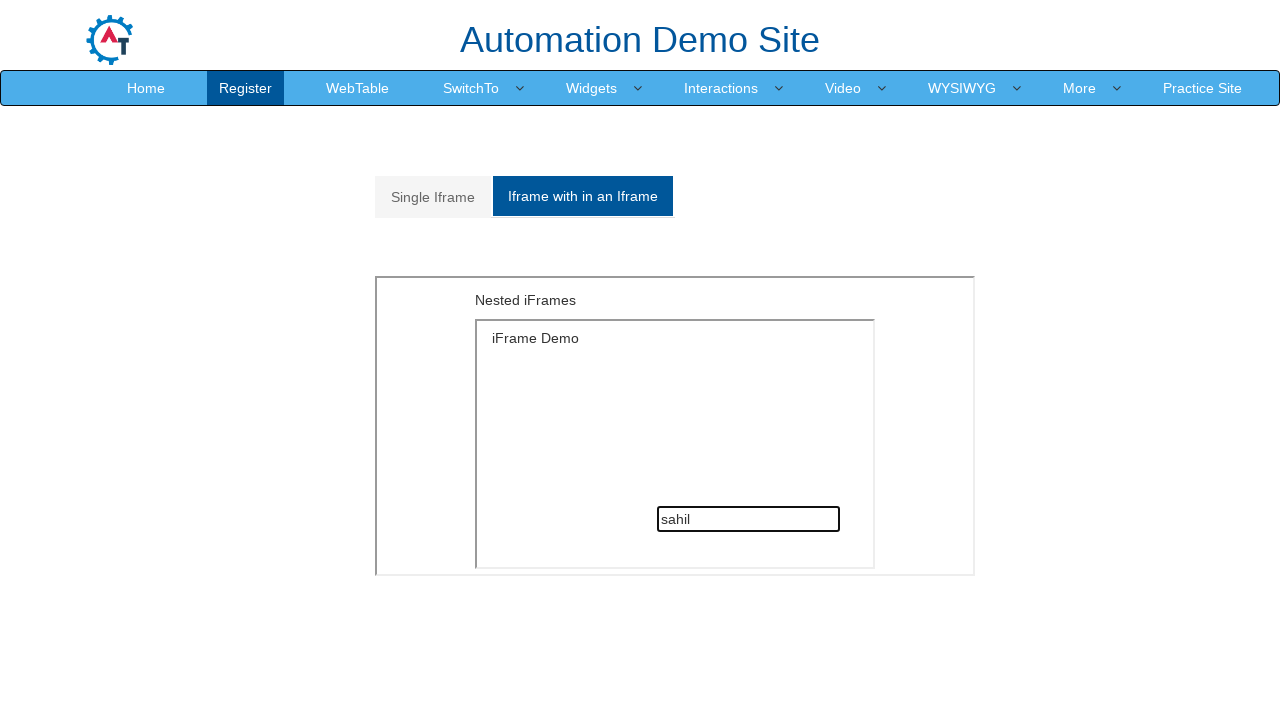

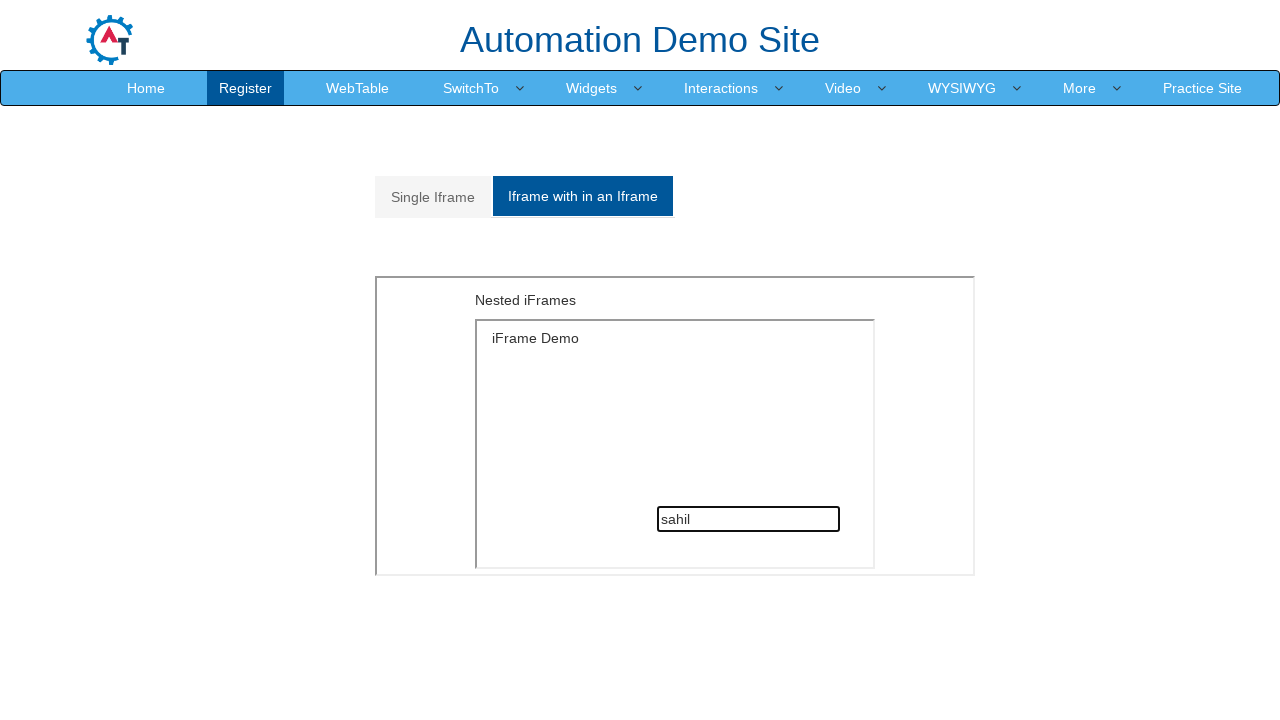